Tests contact form submission with empty fields to verify the form accepts blank submissions

Starting URL: https://www.demoblaze.com/

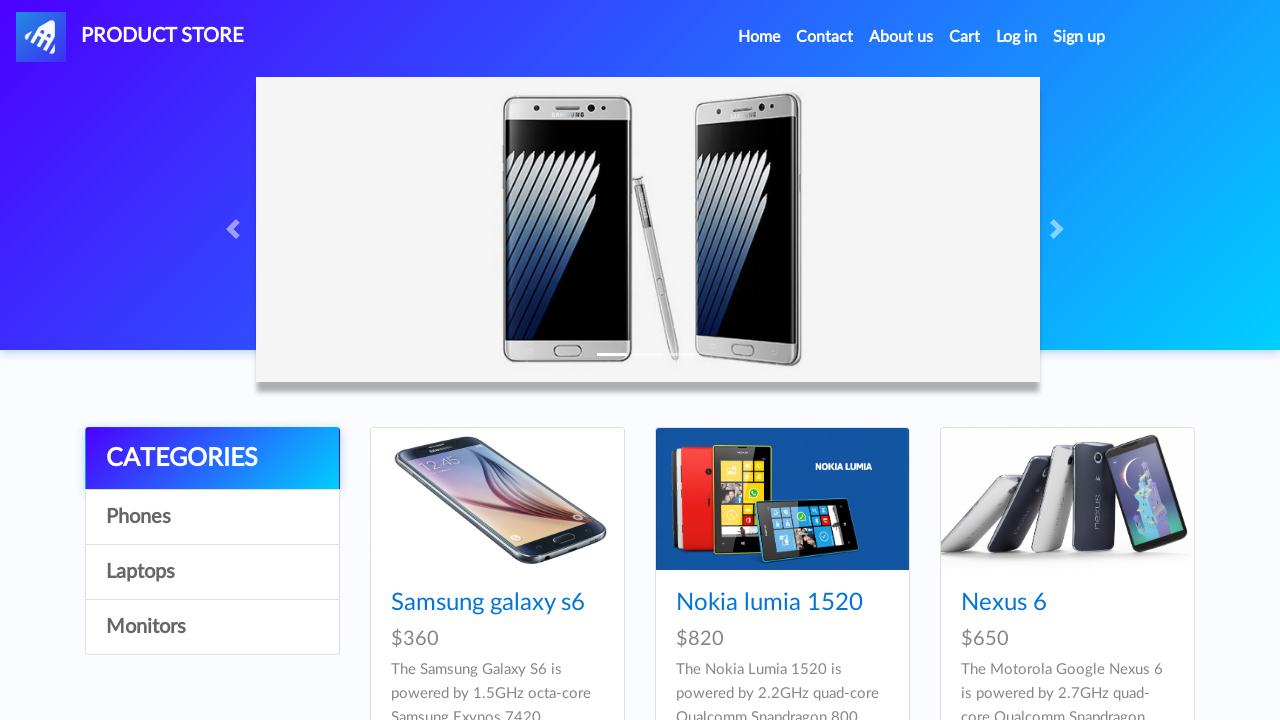

Clicked Contact link in navigation to open contact form modal at (825, 37) on a[data-target='#exampleModal']
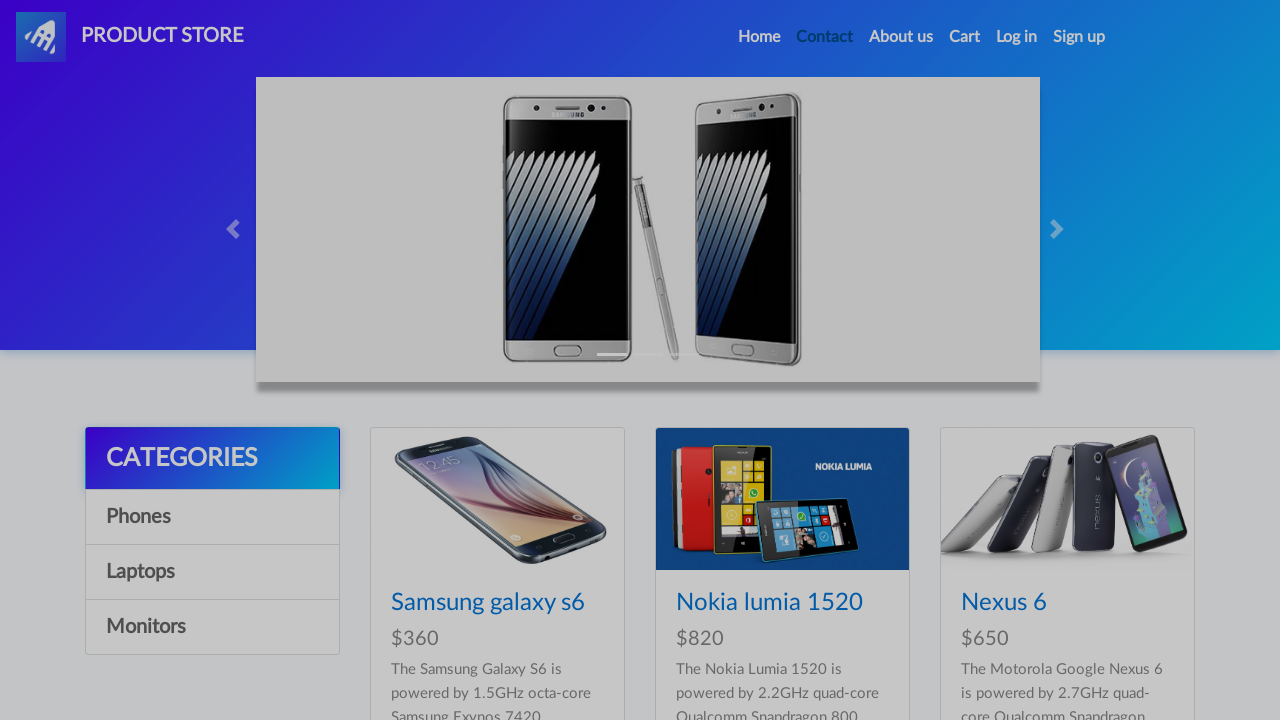

Contact modal appeared and is visible
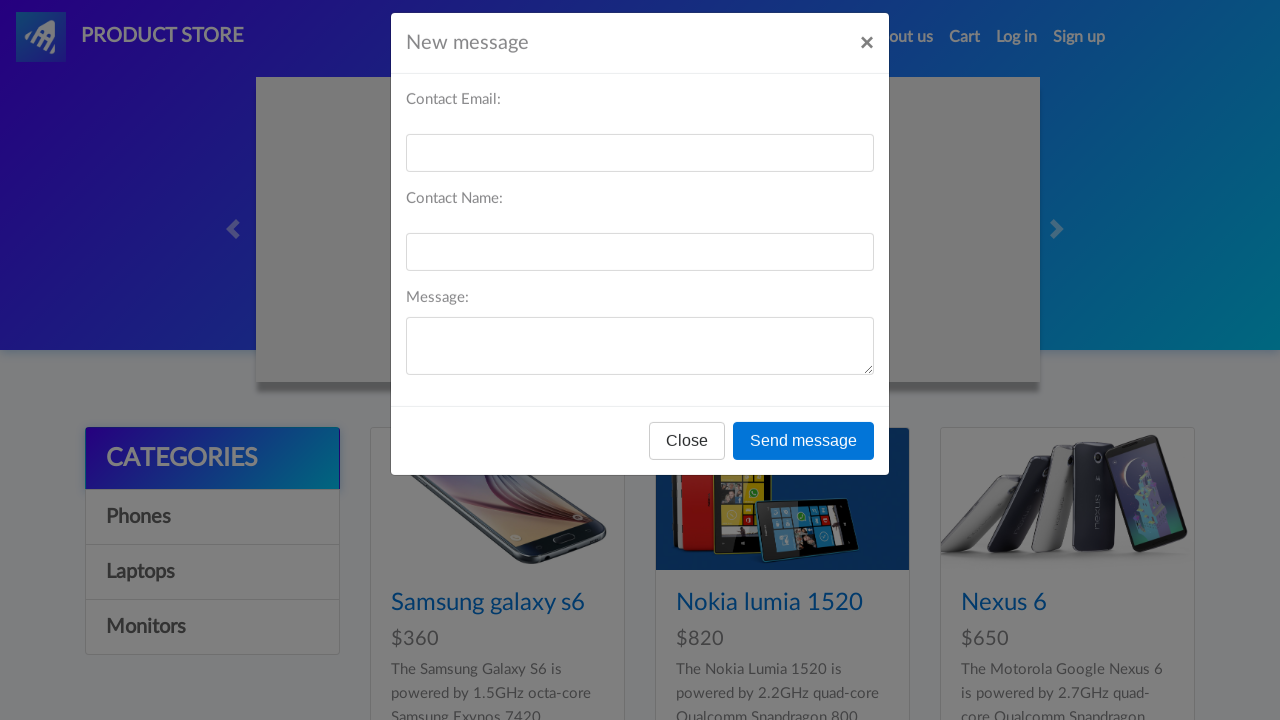

Clicked send message button without filling any contact fields at (804, 459) on button[onclick='send()']
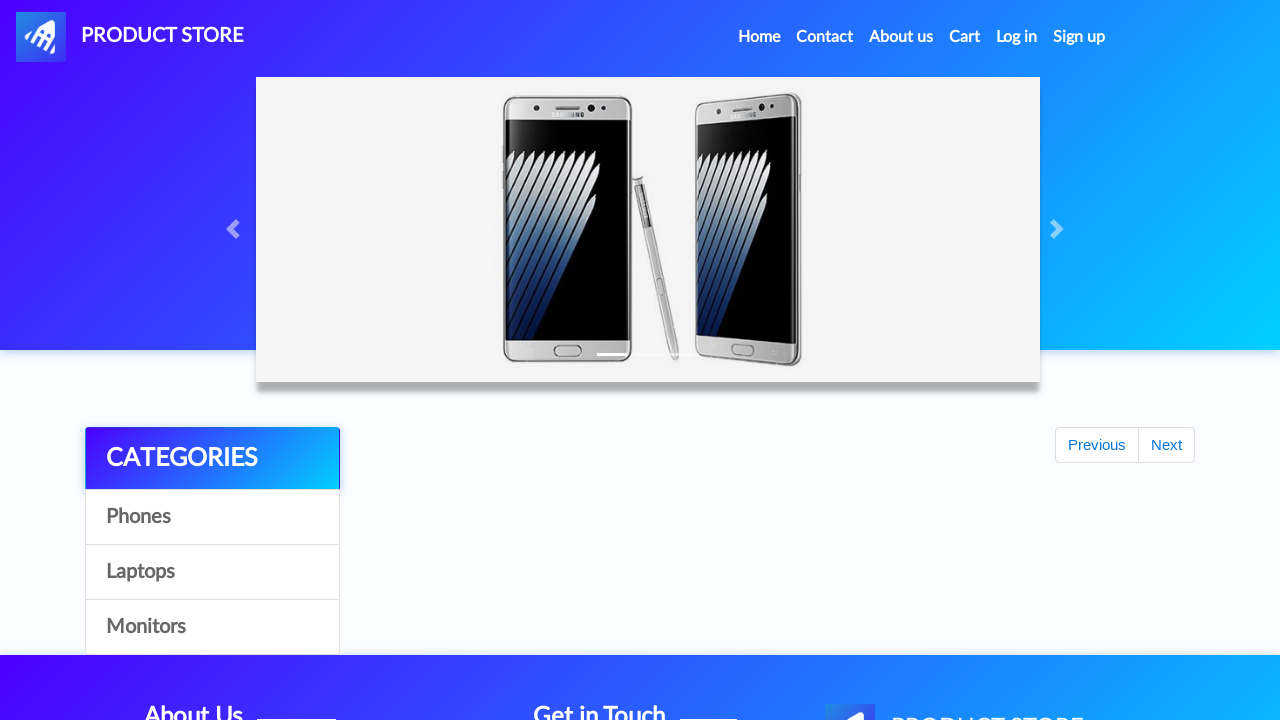

Waited for alert response after blank form submission
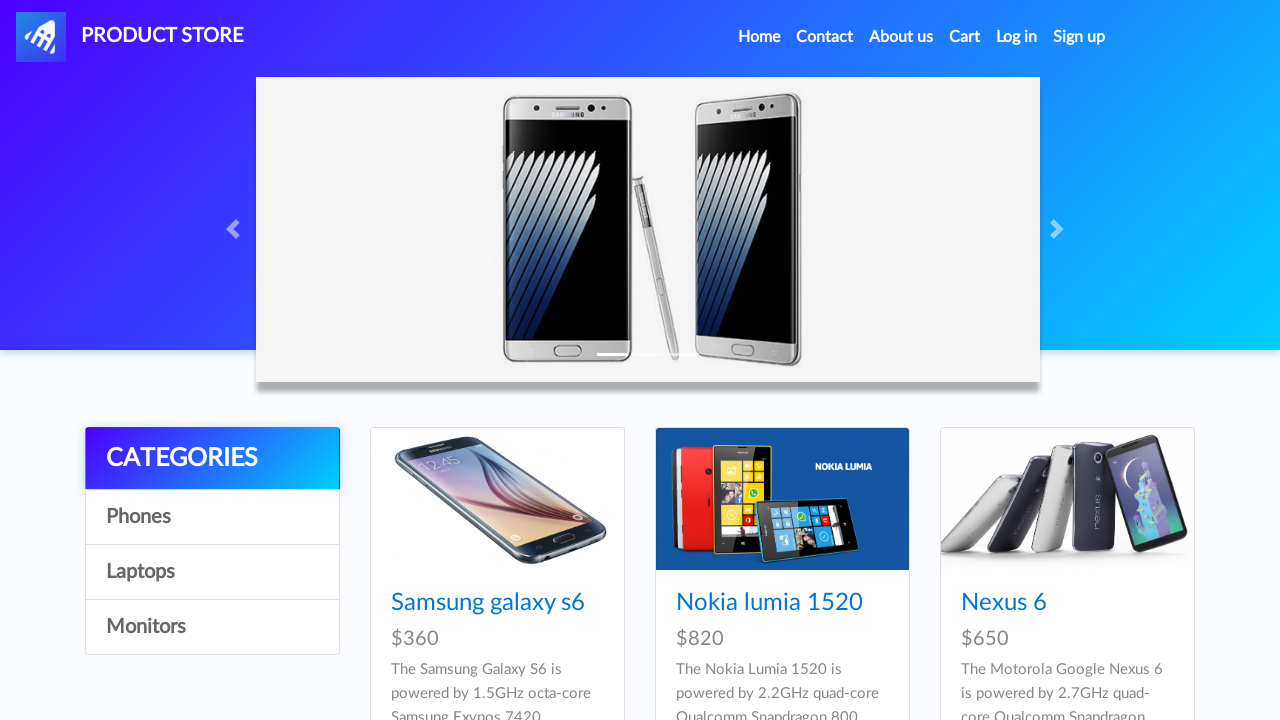

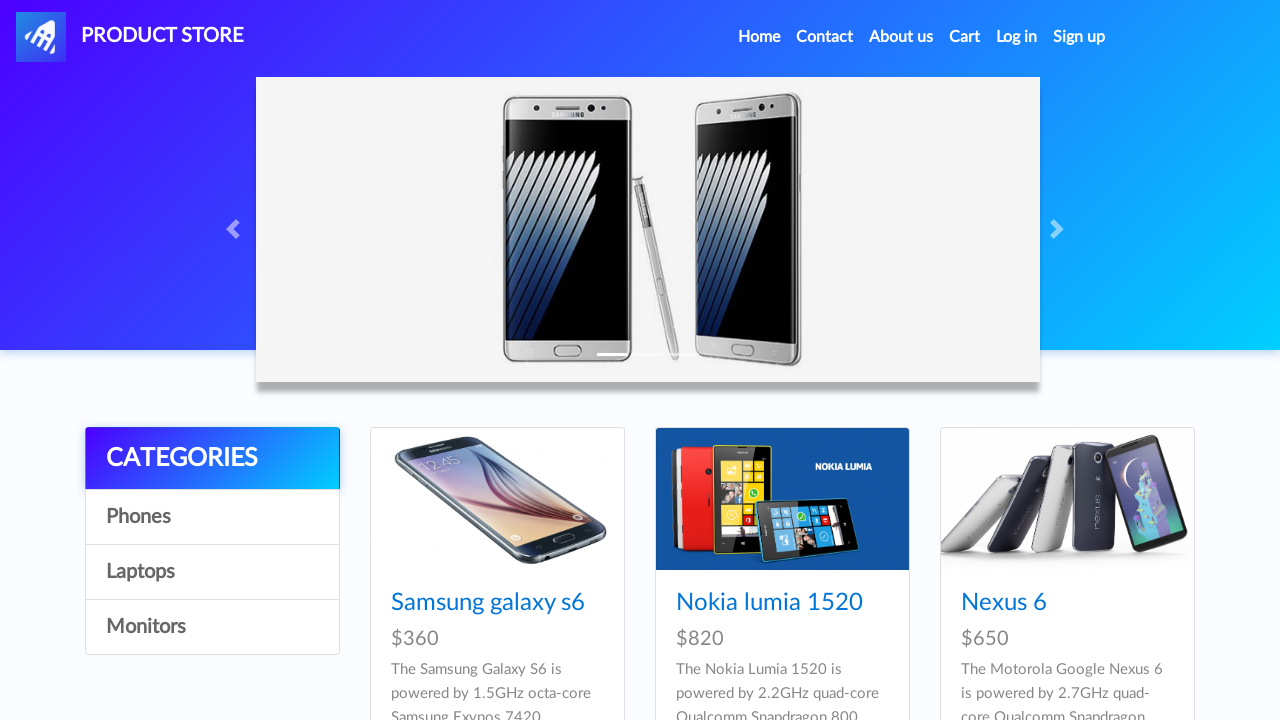